Tests dynamic loading by navigating to a page and waiting for an element with id "login" to appear, then retrieves its name attribute

Starting URL: https://practice.cydeo.com/dynamic_loading/3

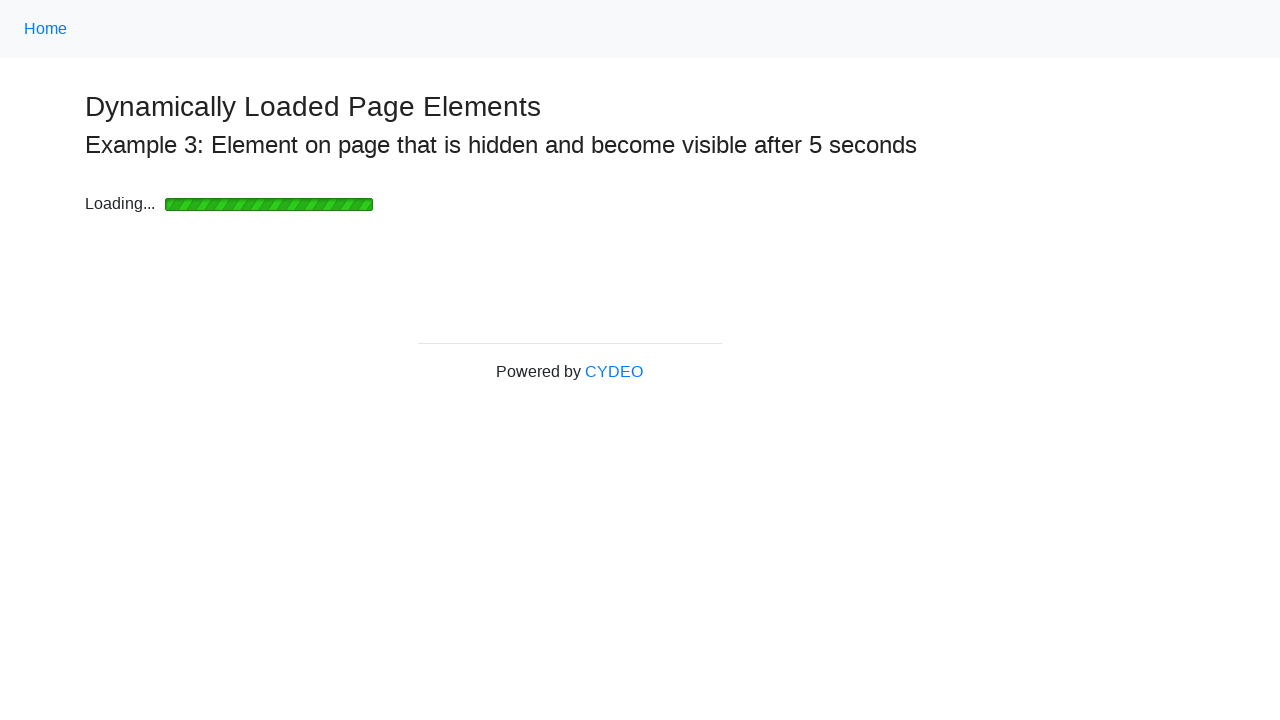

Navigated to dynamic loading test page
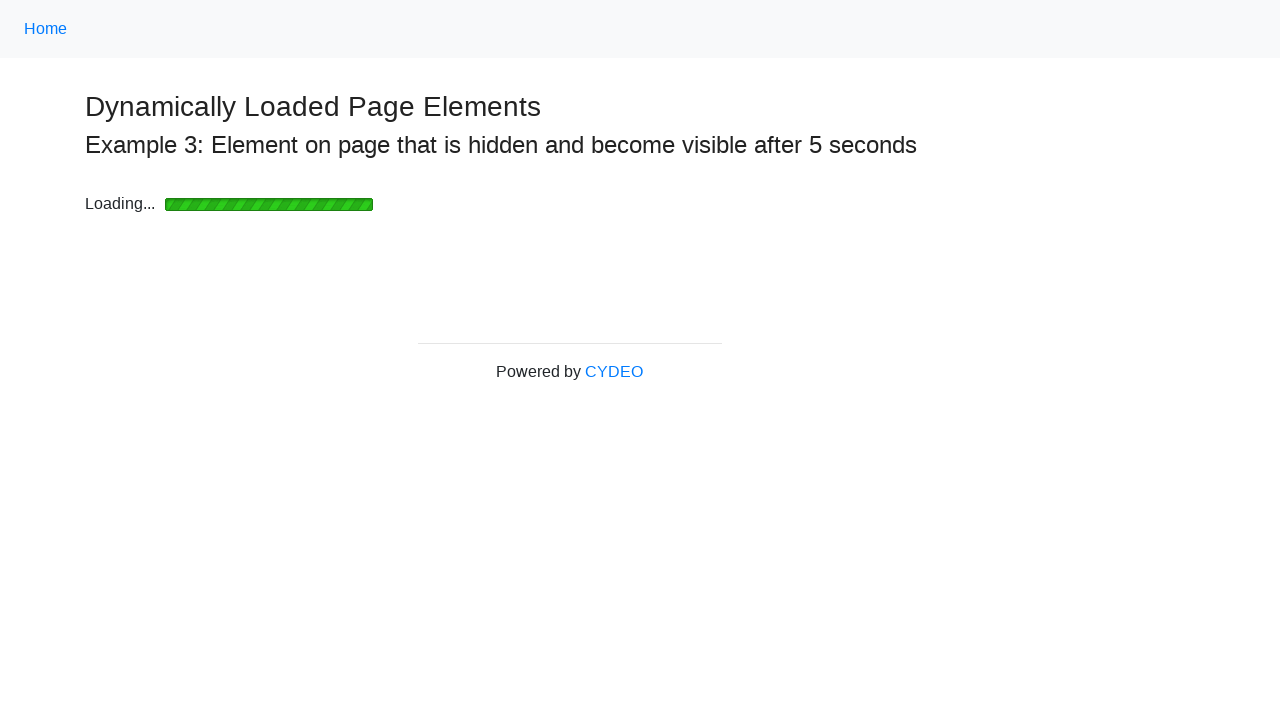

Login element with id 'login' appeared after dynamic loading
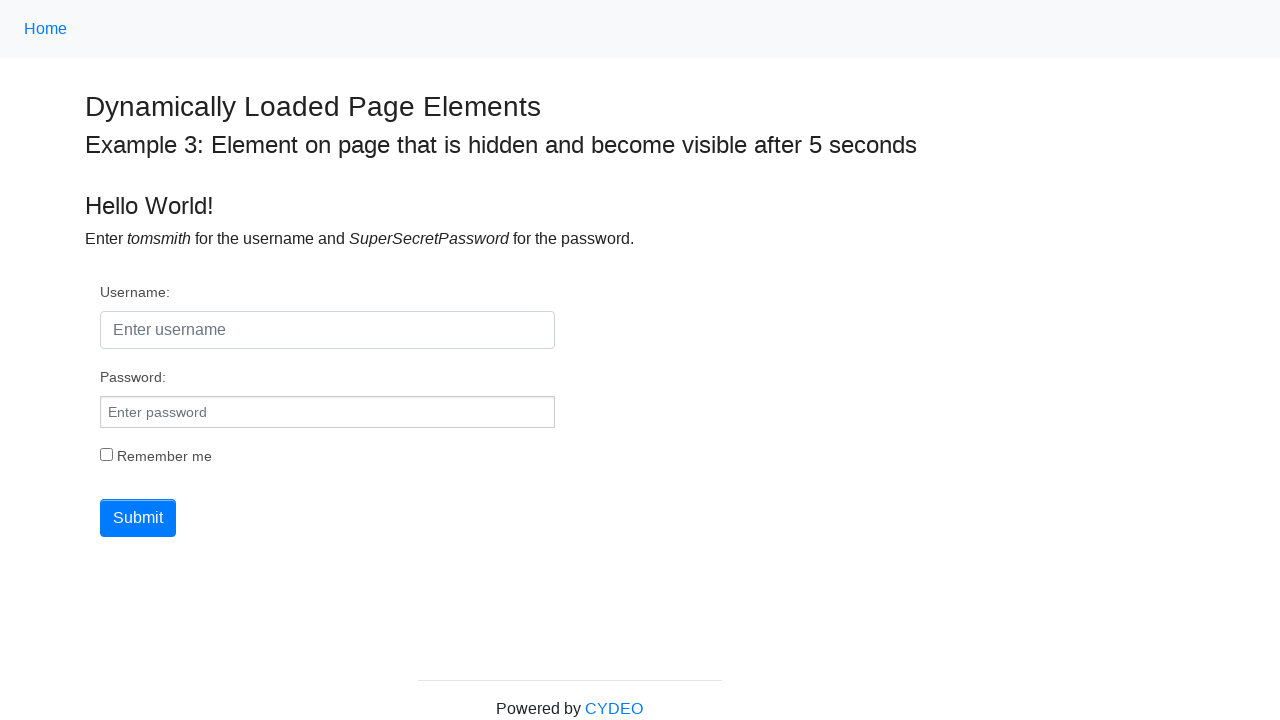

Located the login element
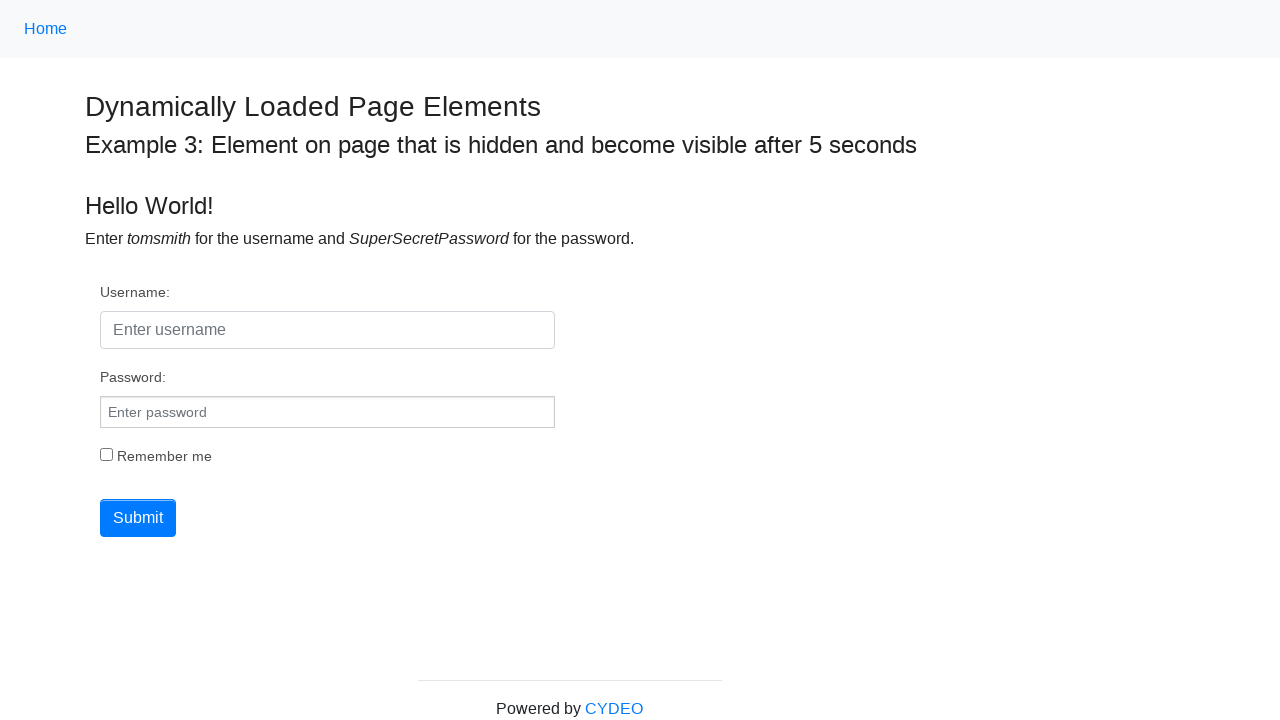

Retrieved name attribute from login element: 'login'
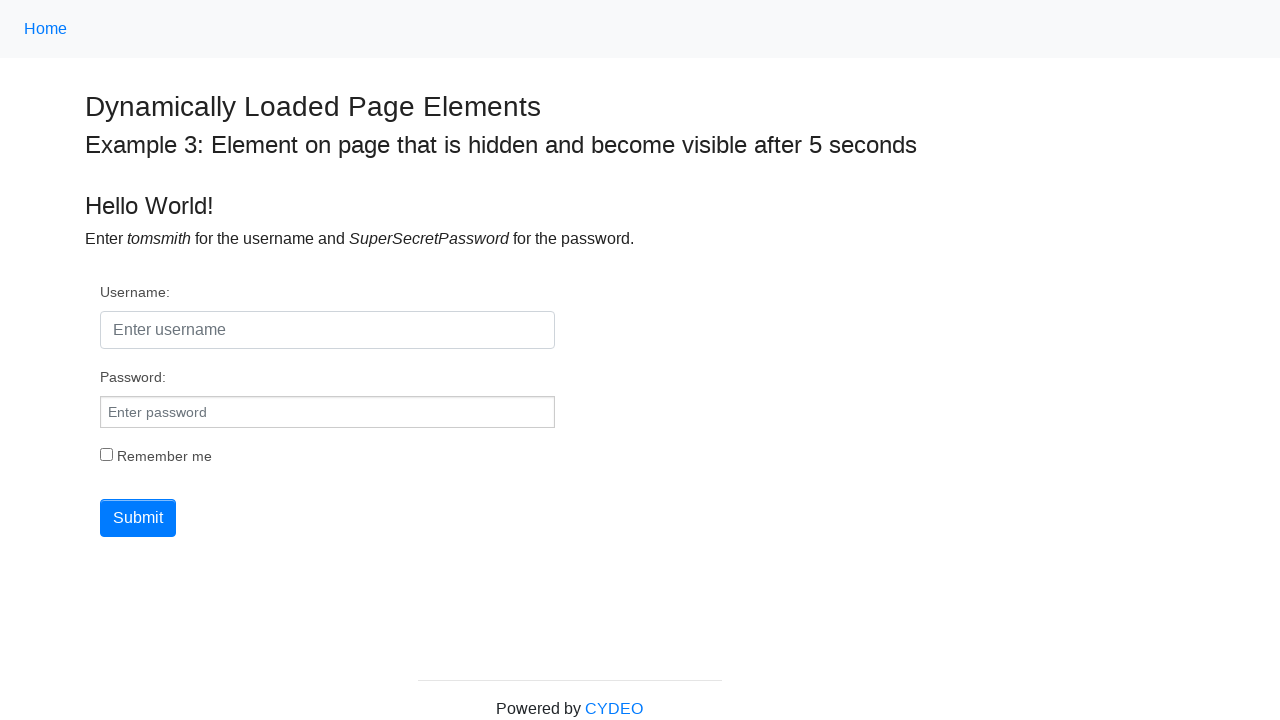

Printed name attribute value: 'login'
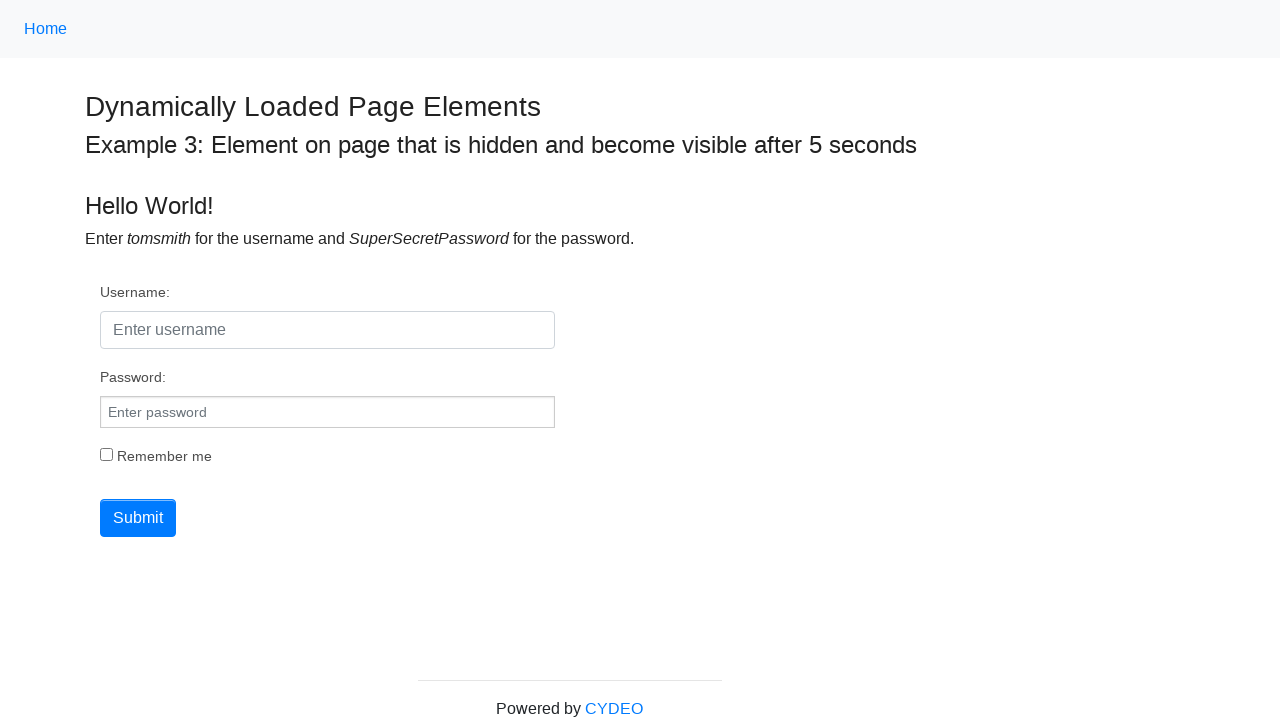

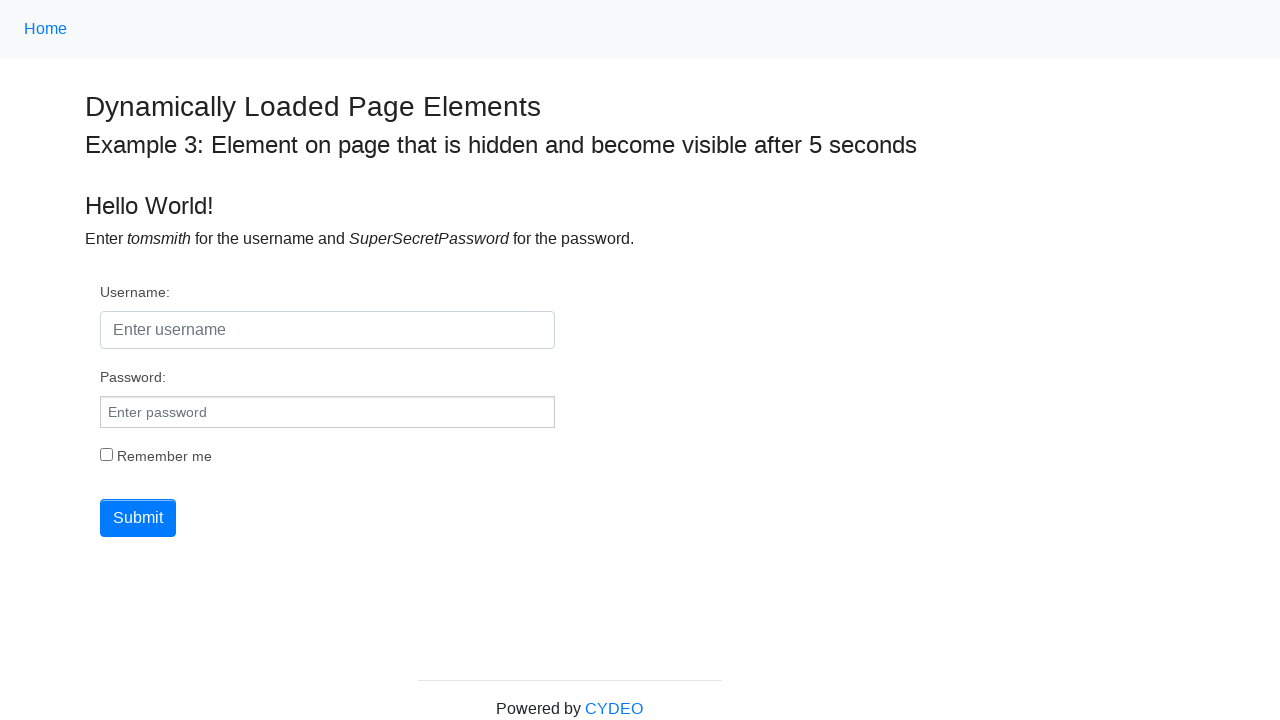